Tests explicit wait functionality by navigating to a dynamic loading example, clicking a button to start loading, and verifying the loaded text appears

Starting URL: https://the-internet.herokuapp.com/dynamic_loading

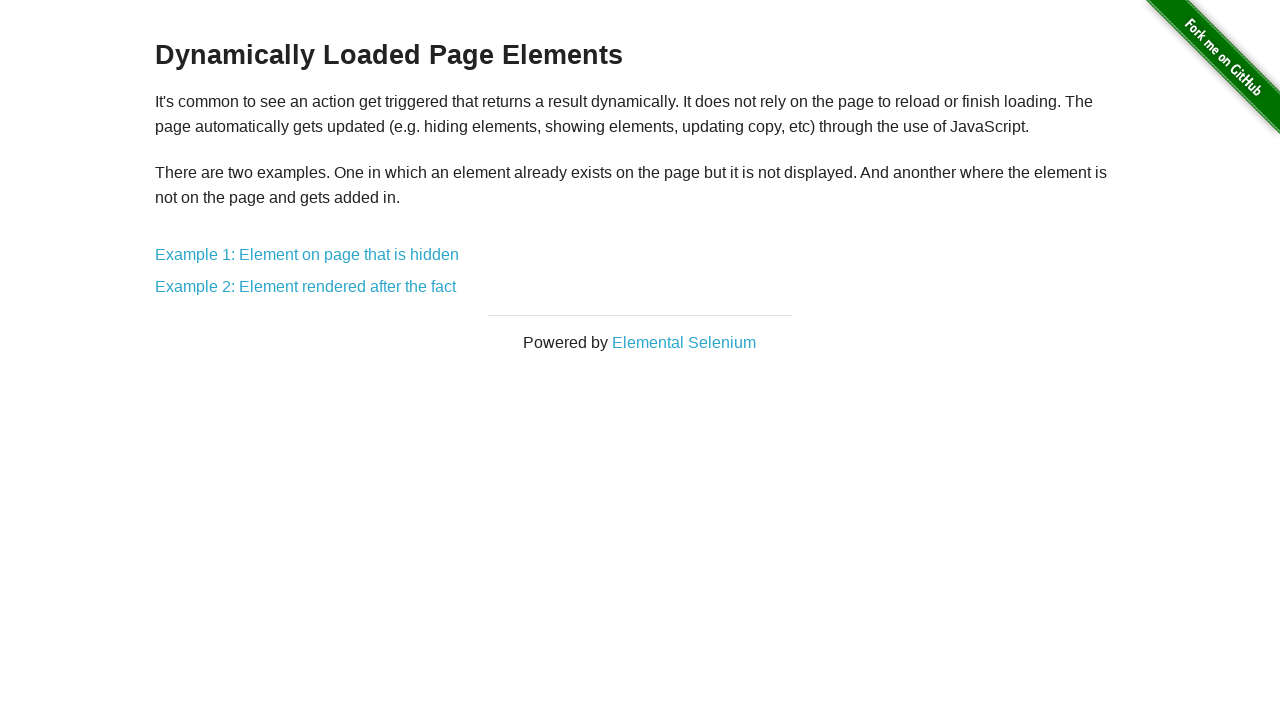

Clicked on Example 1 link at (307, 255) on text=Example 1
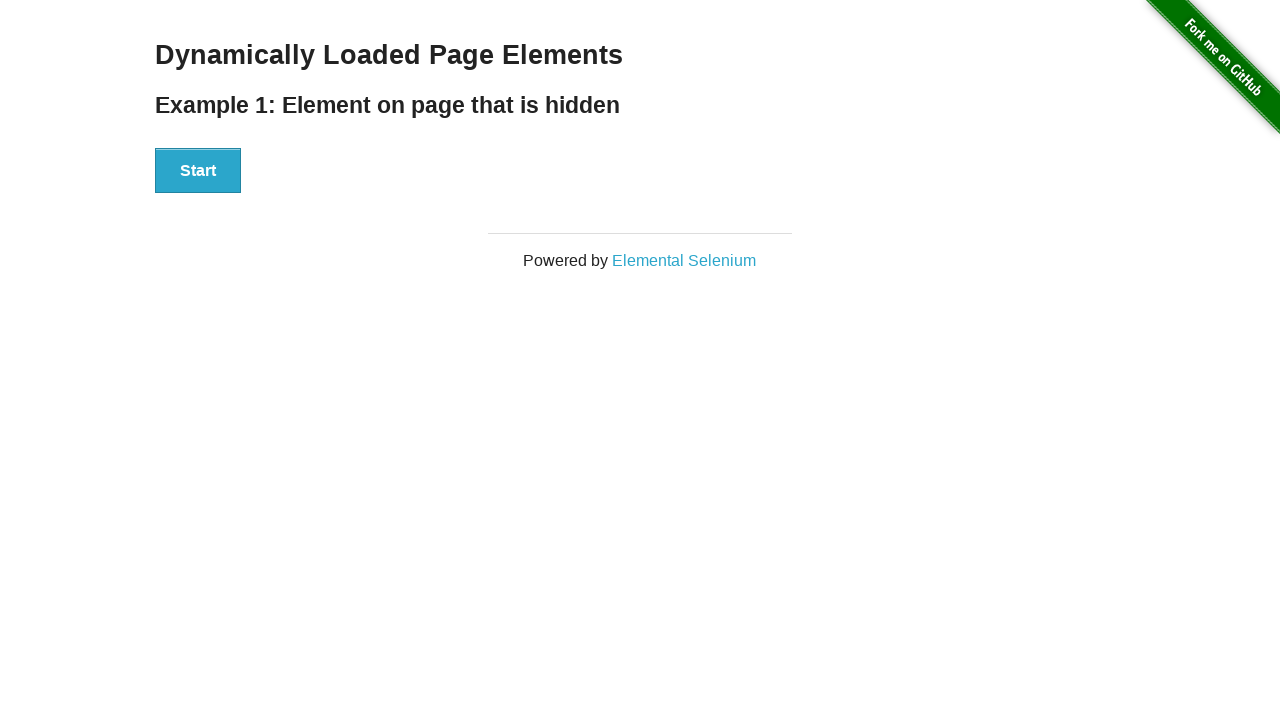

Clicked the Start button to trigger dynamic loading at (198, 171) on div#start > button
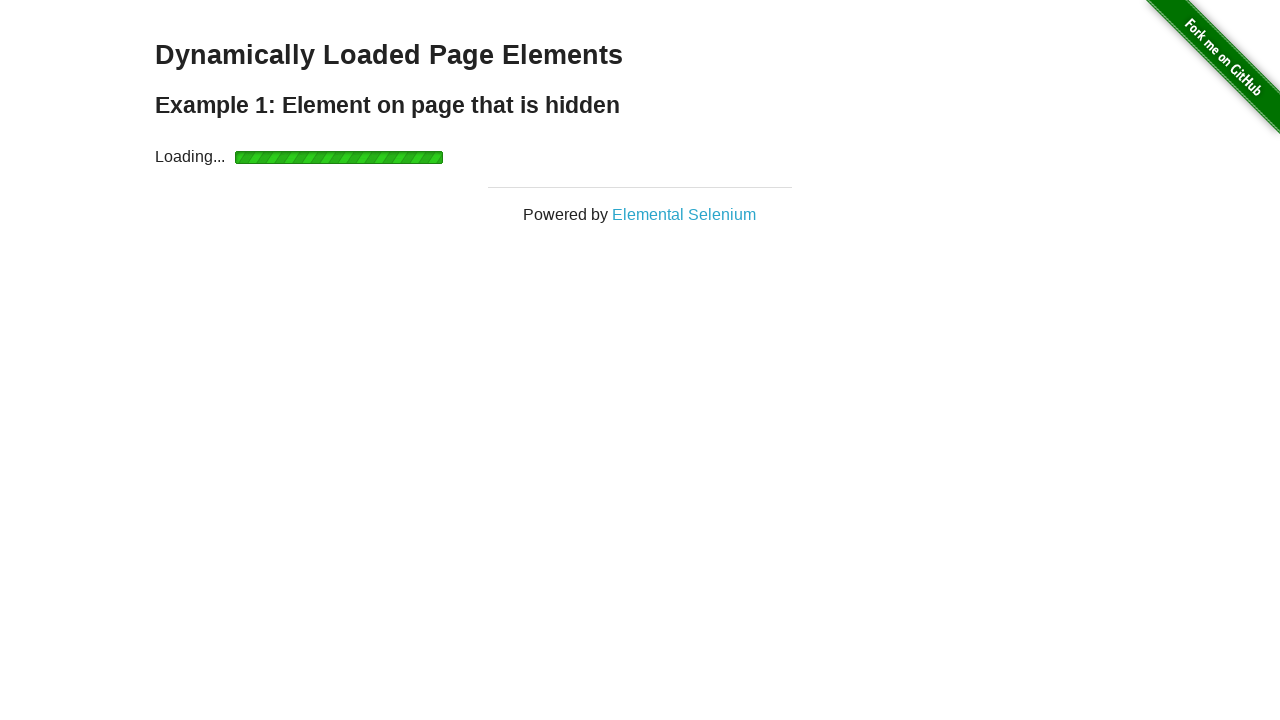

Waited for dynamically loaded element to become visible
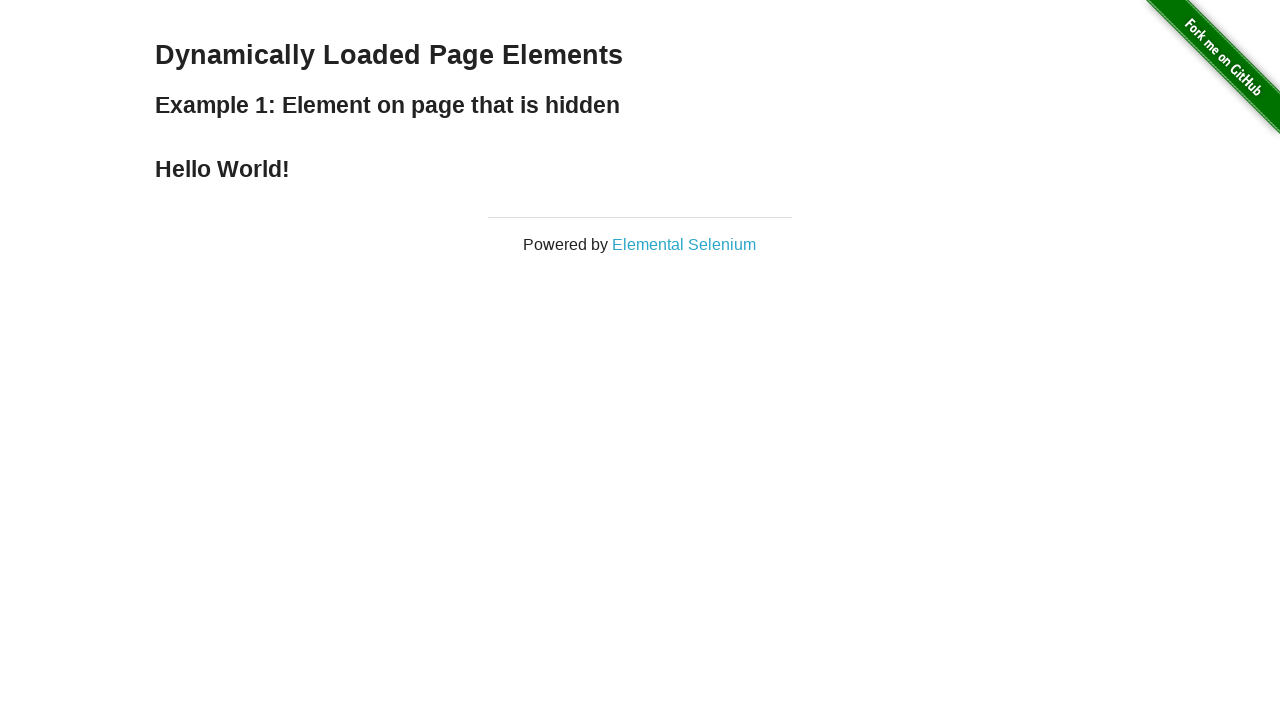

Retrieved text content from loaded element: 'Hello World!'
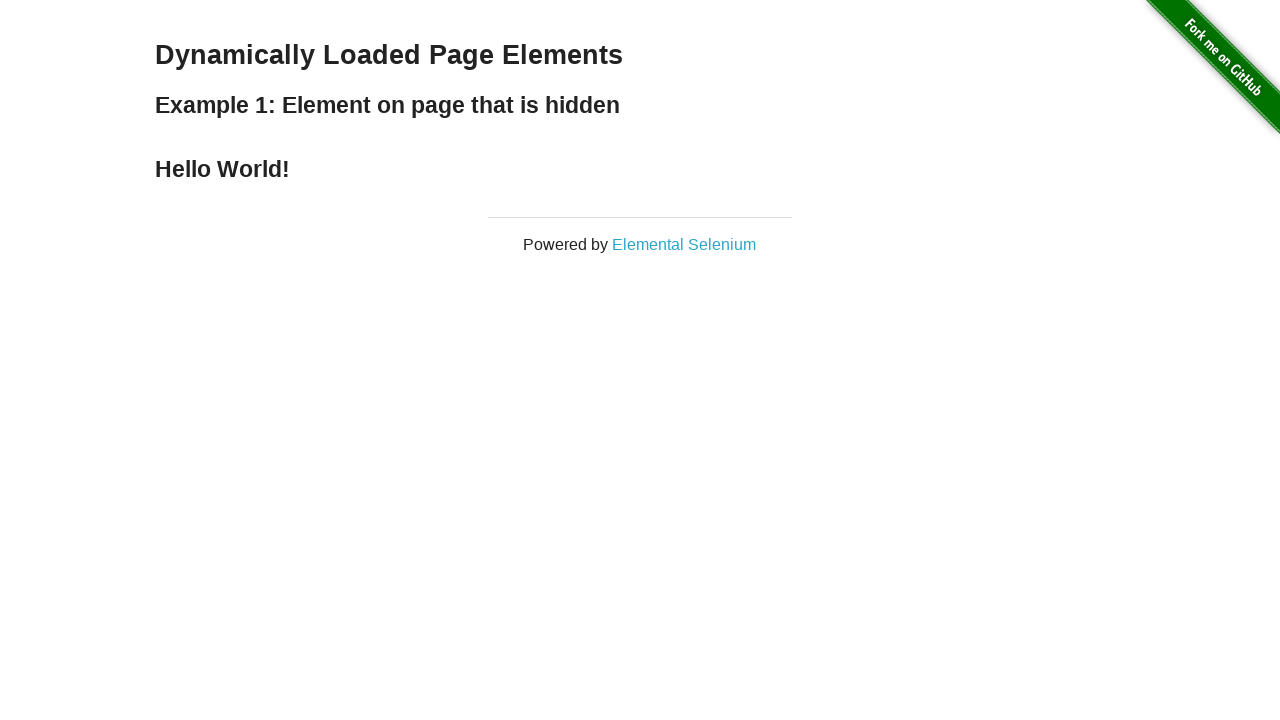

Assertion passed: loaded text matches 'Hello World!'
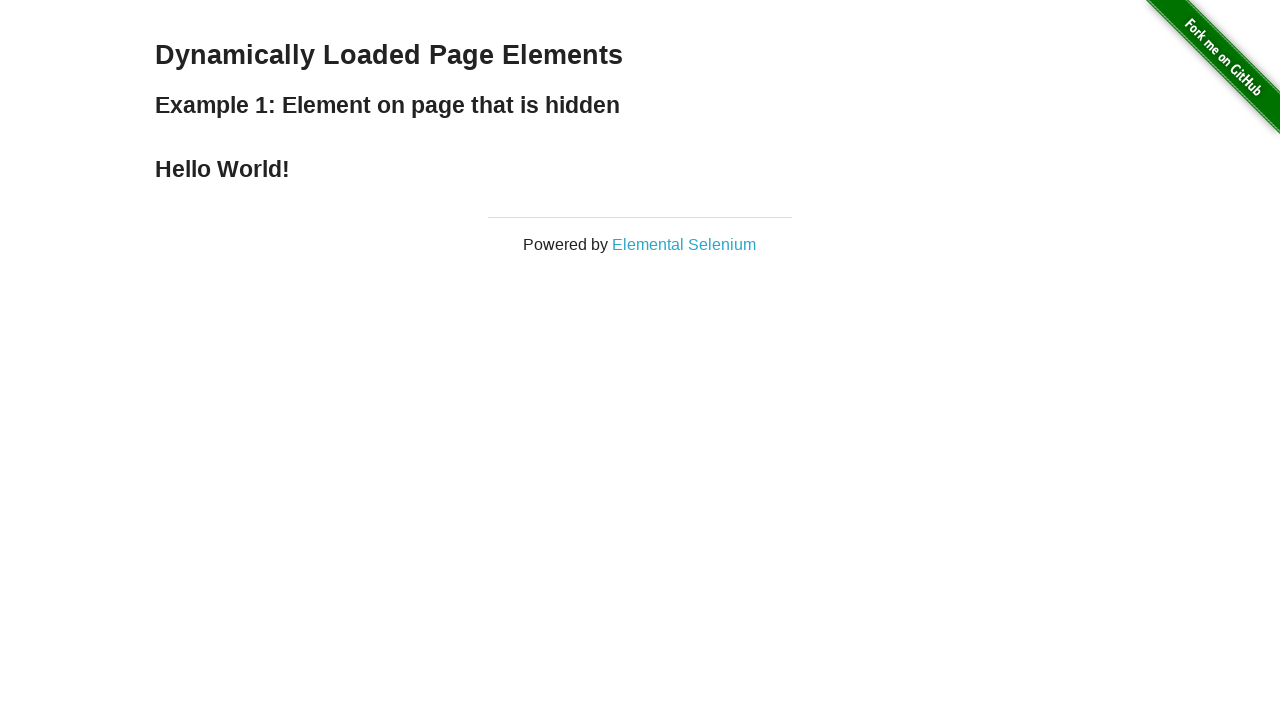

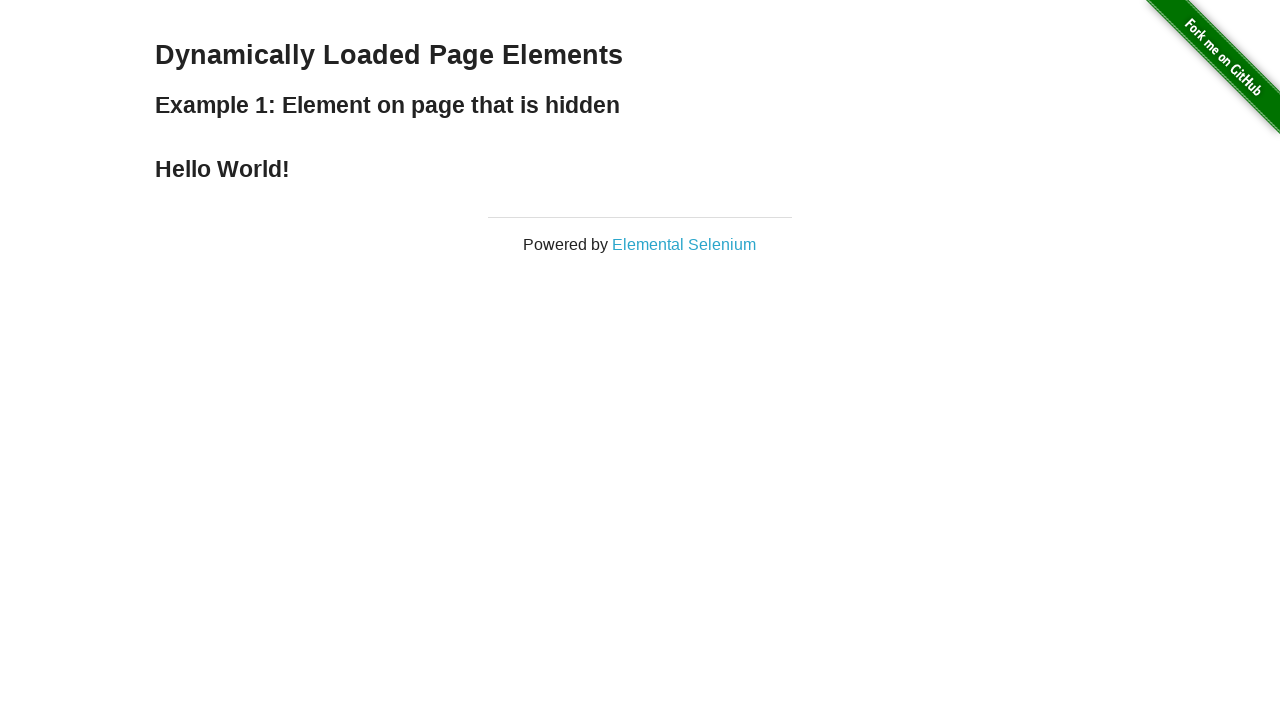